Tests finding an element by complete text match by clicking on Checkbox Demo link (designed to fail assertion)

Starting URL: https://www.lambdatest.com/selenium-playground/

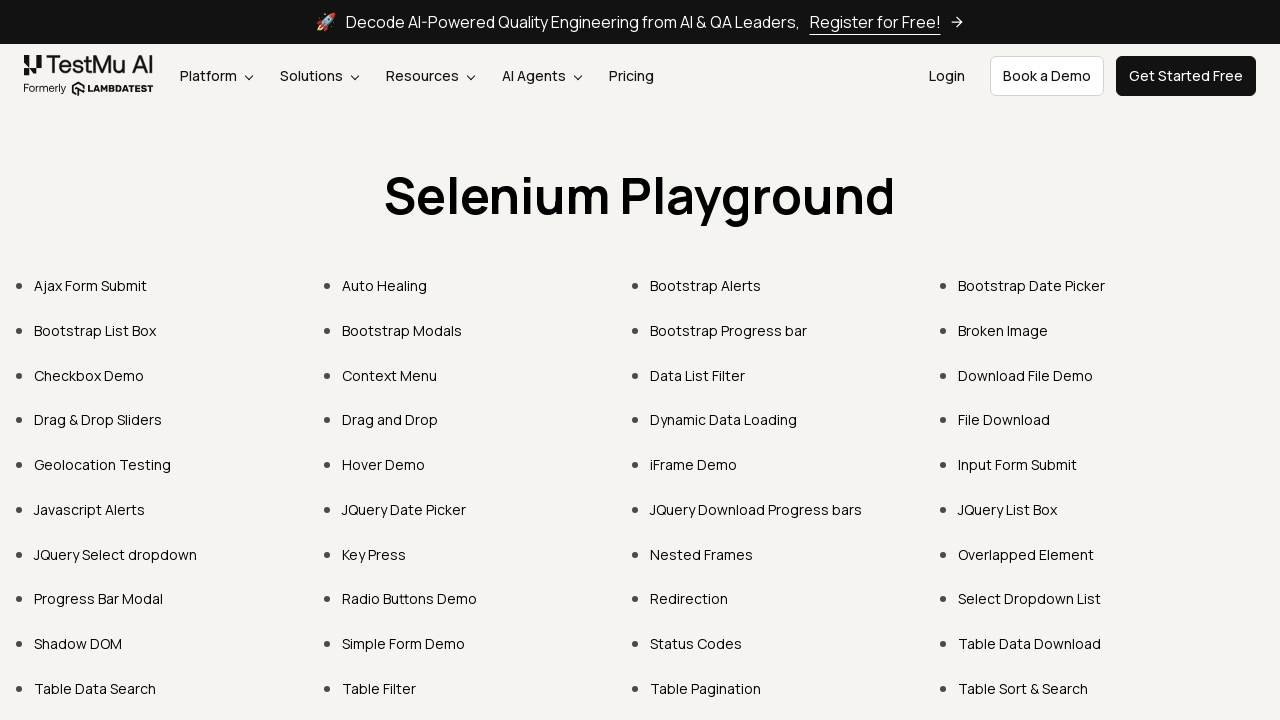

Clicked on Checkbox Demo link at (89, 375) on xpath=//a[text()='Checkbox Demo']
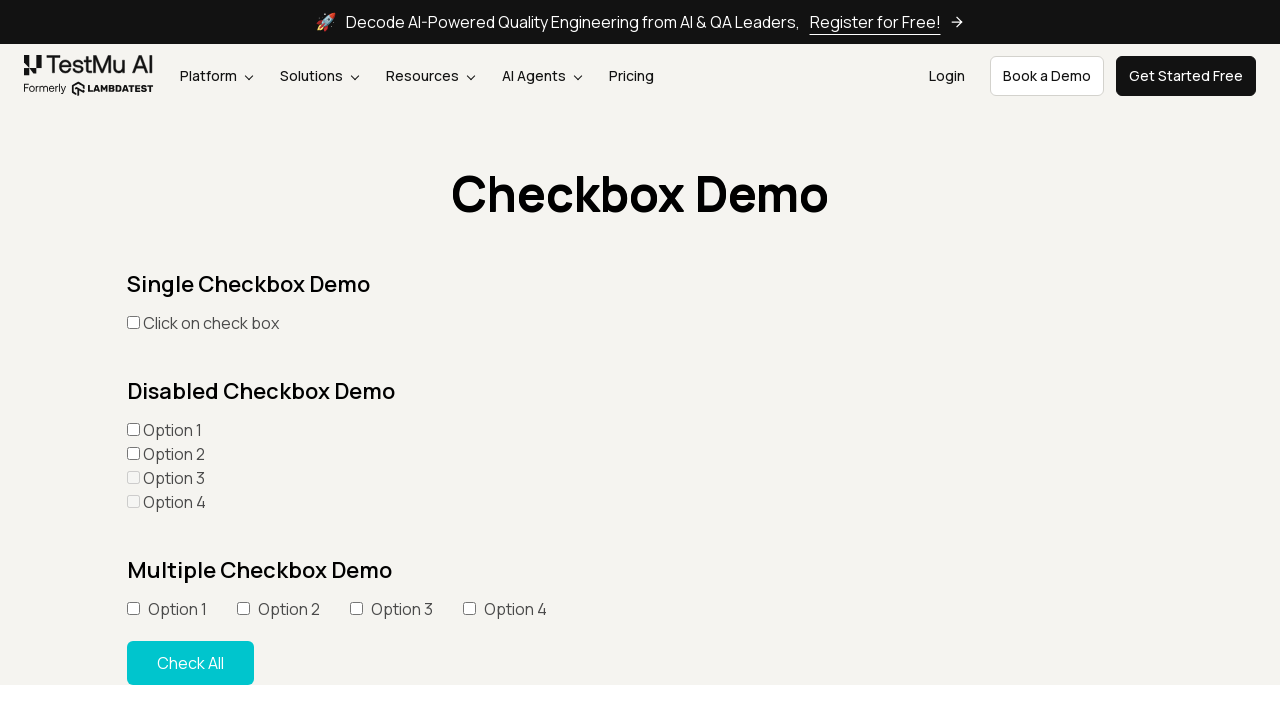

Located h1 header element
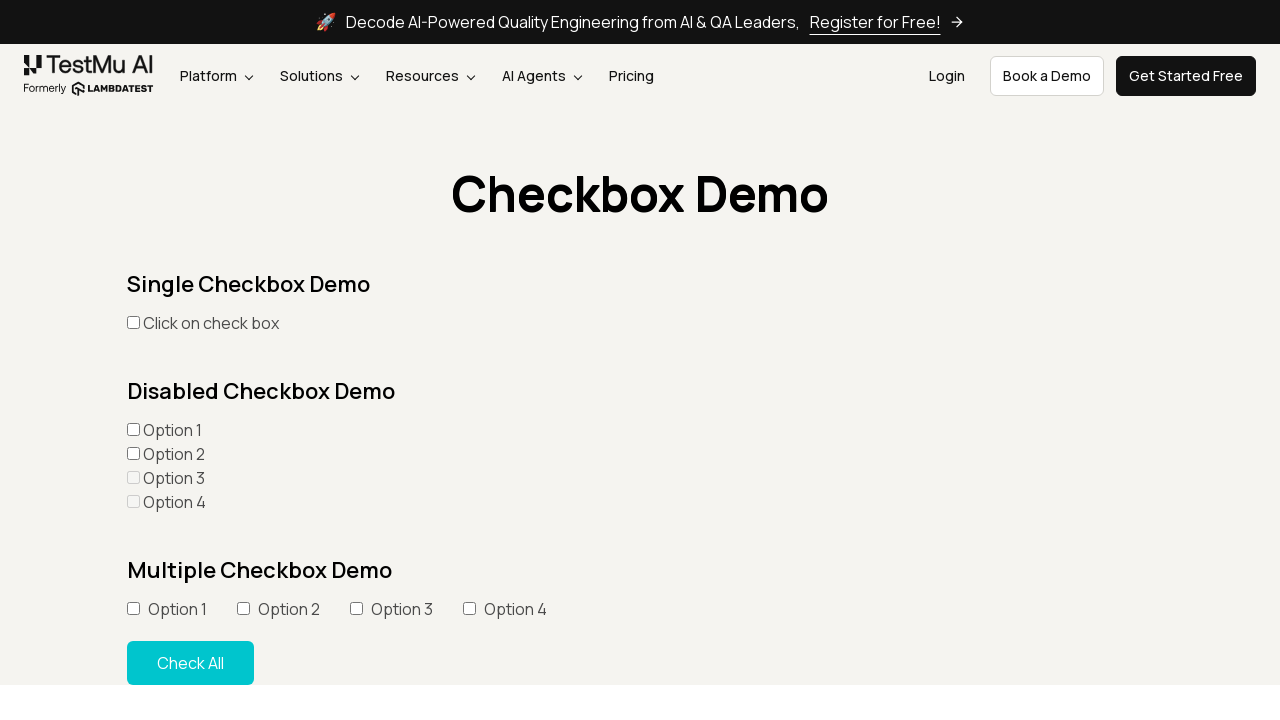

Asserted header text matches 'Checkbox Demo'
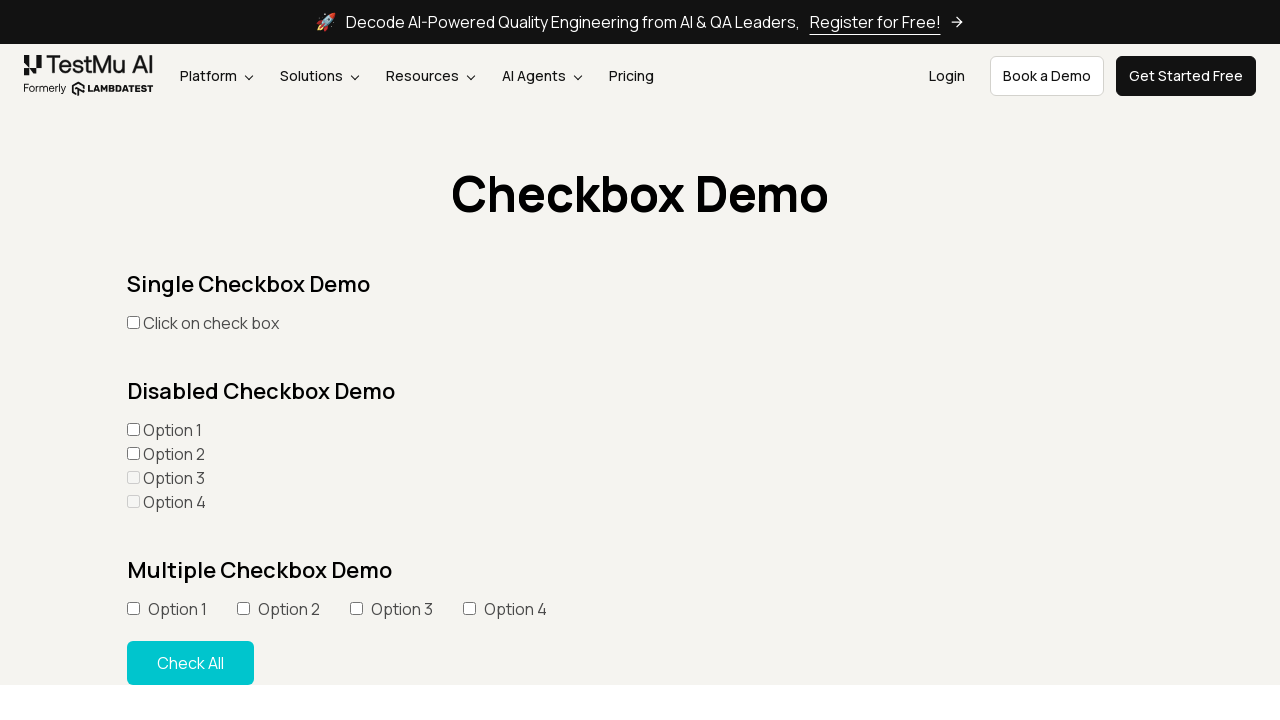

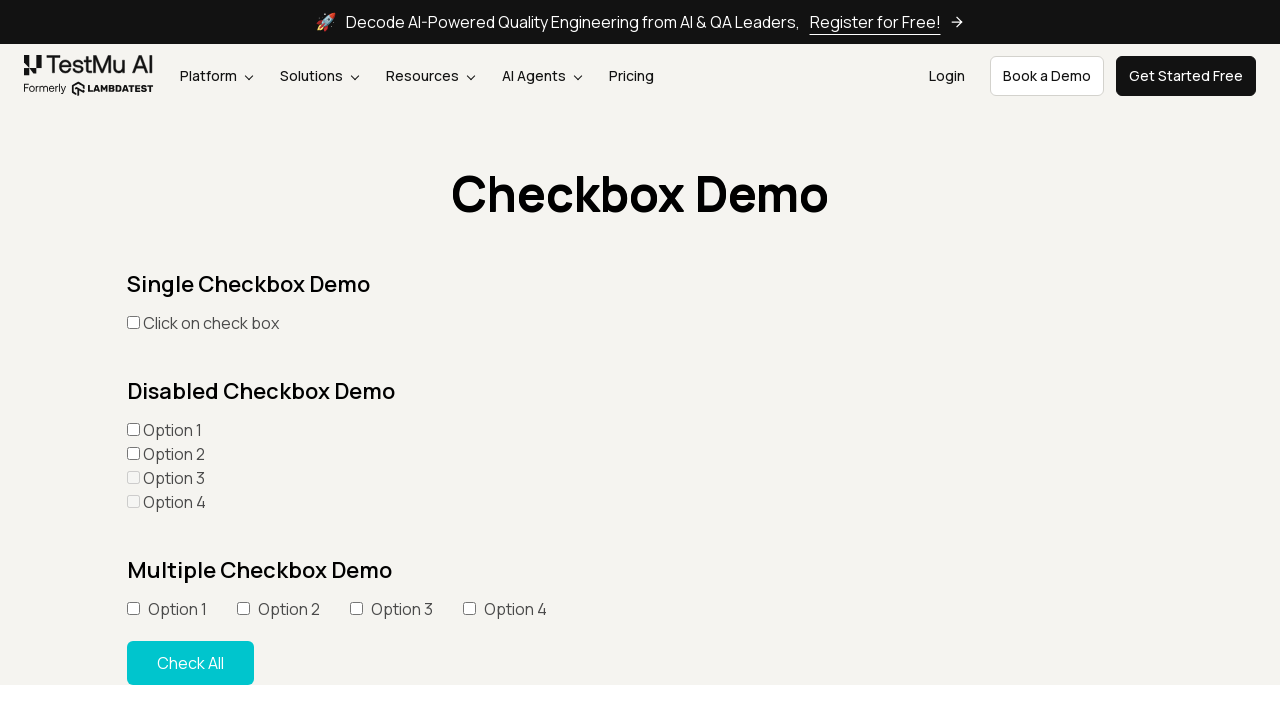